Tests footer navigation by opening all links in the second column of the footer in new tabs and retrieving their page titles

Starting URL: https://rahulshettyacademy.com/AutomationPractice/

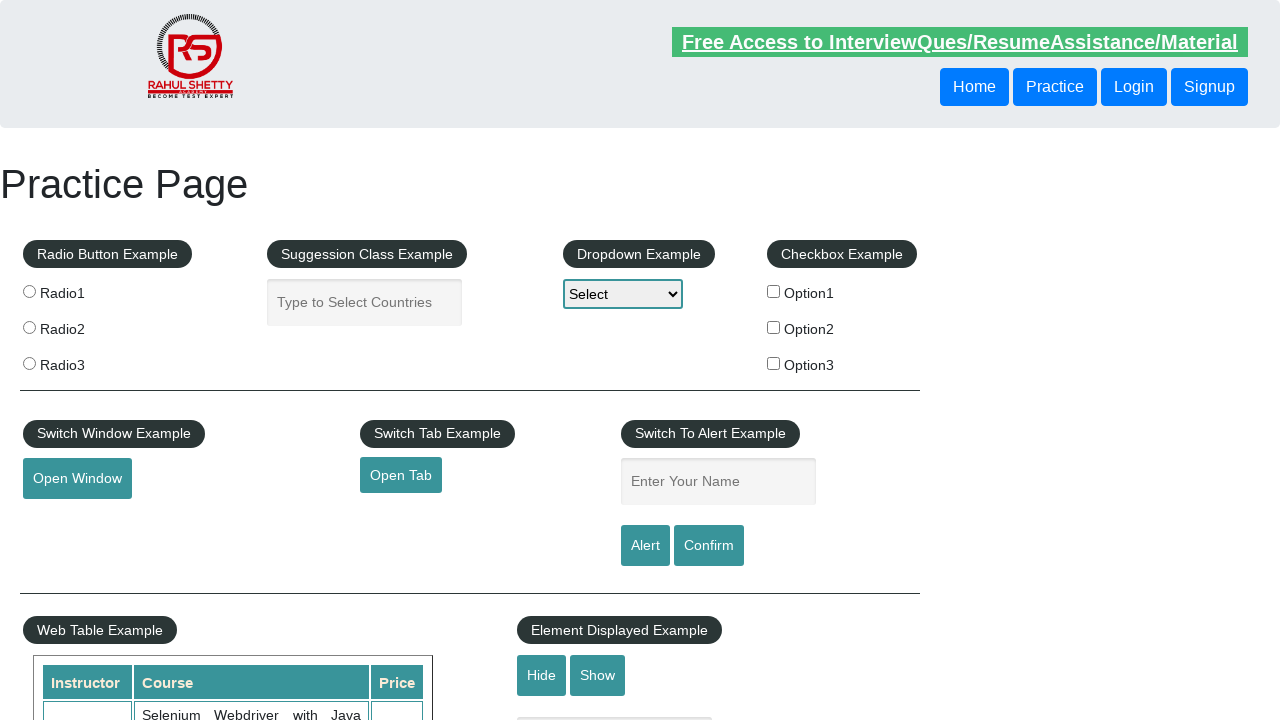

Counted total links on the page: 27
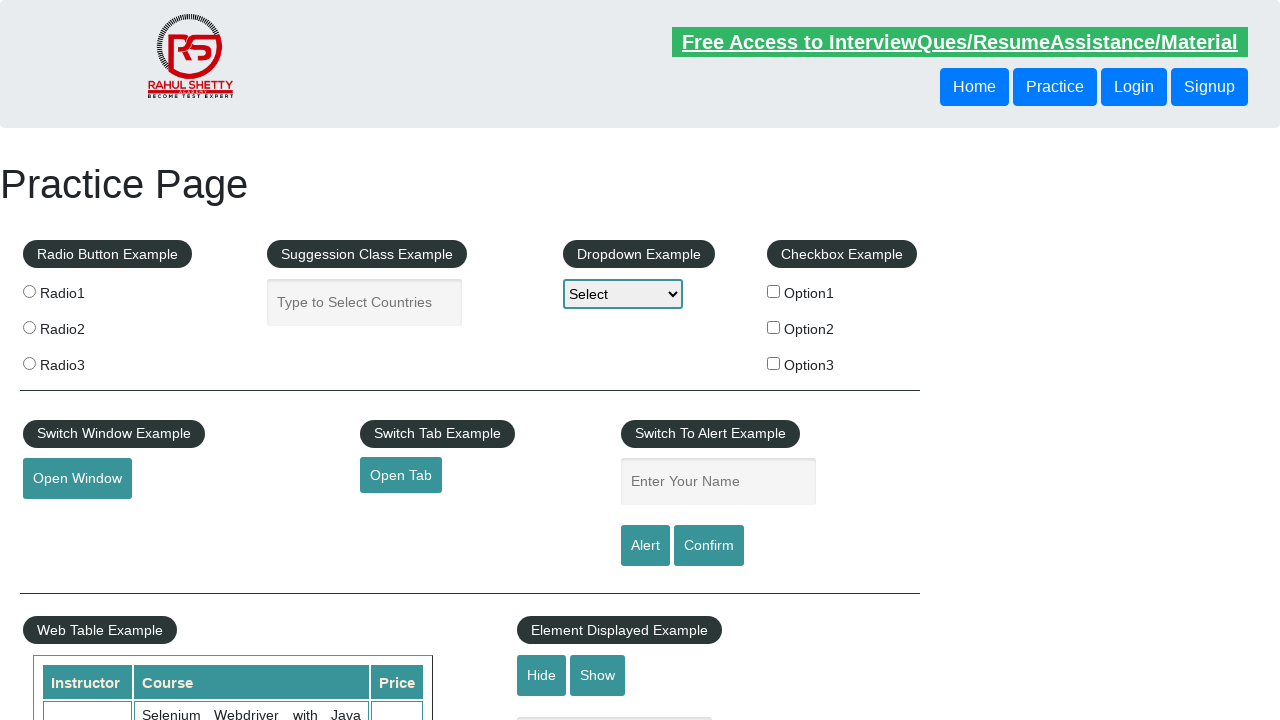

Located footer element with id 'gf-BIG'
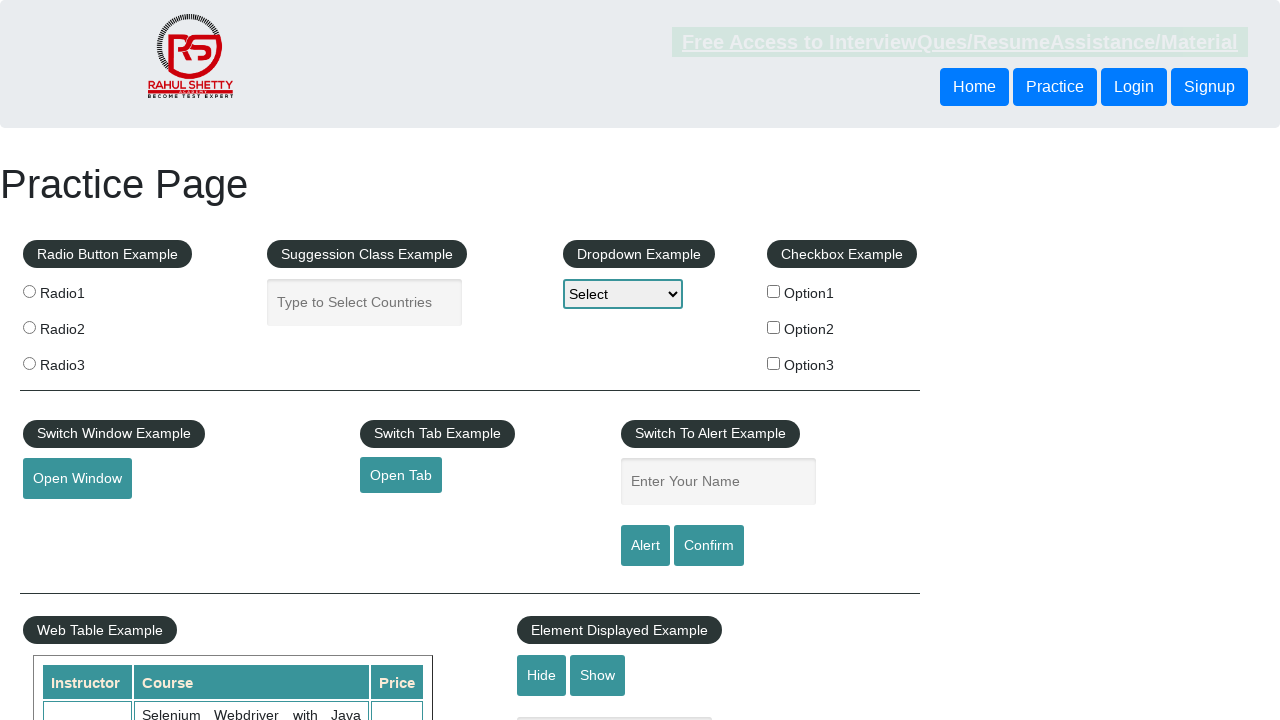

Counted links in second column of footer: 0
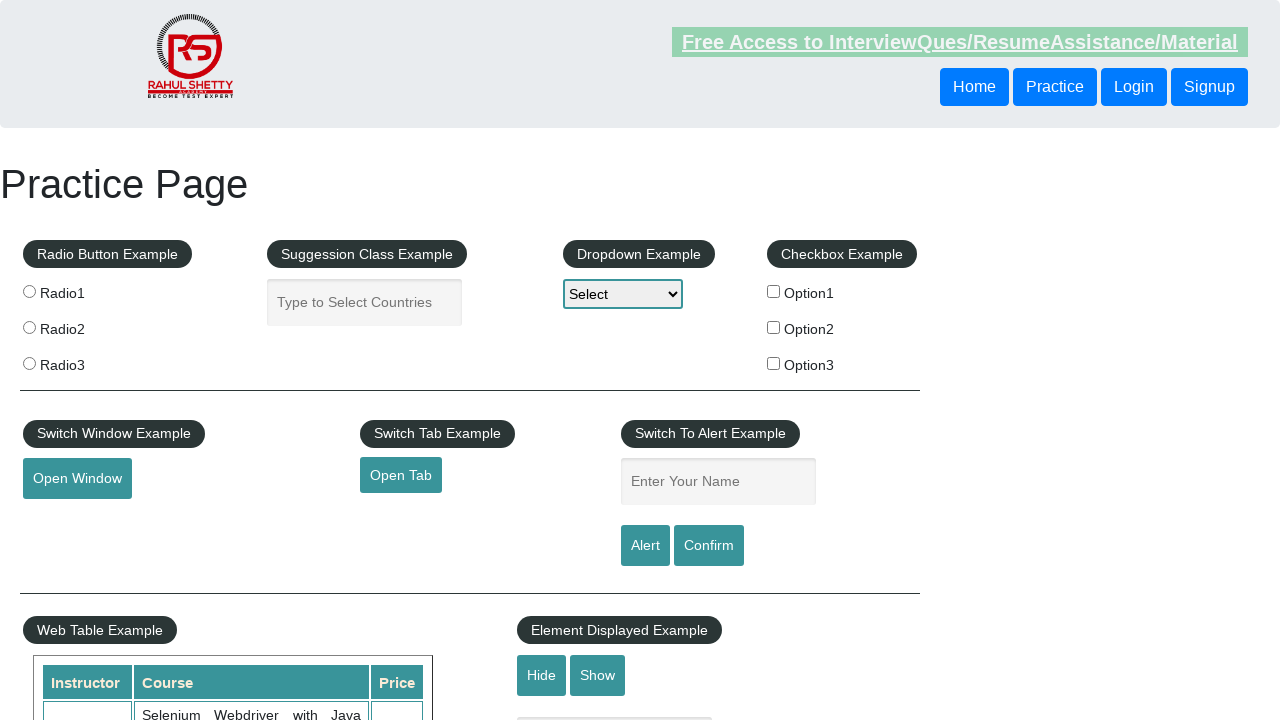

Retrieved all link elements from second column of footer
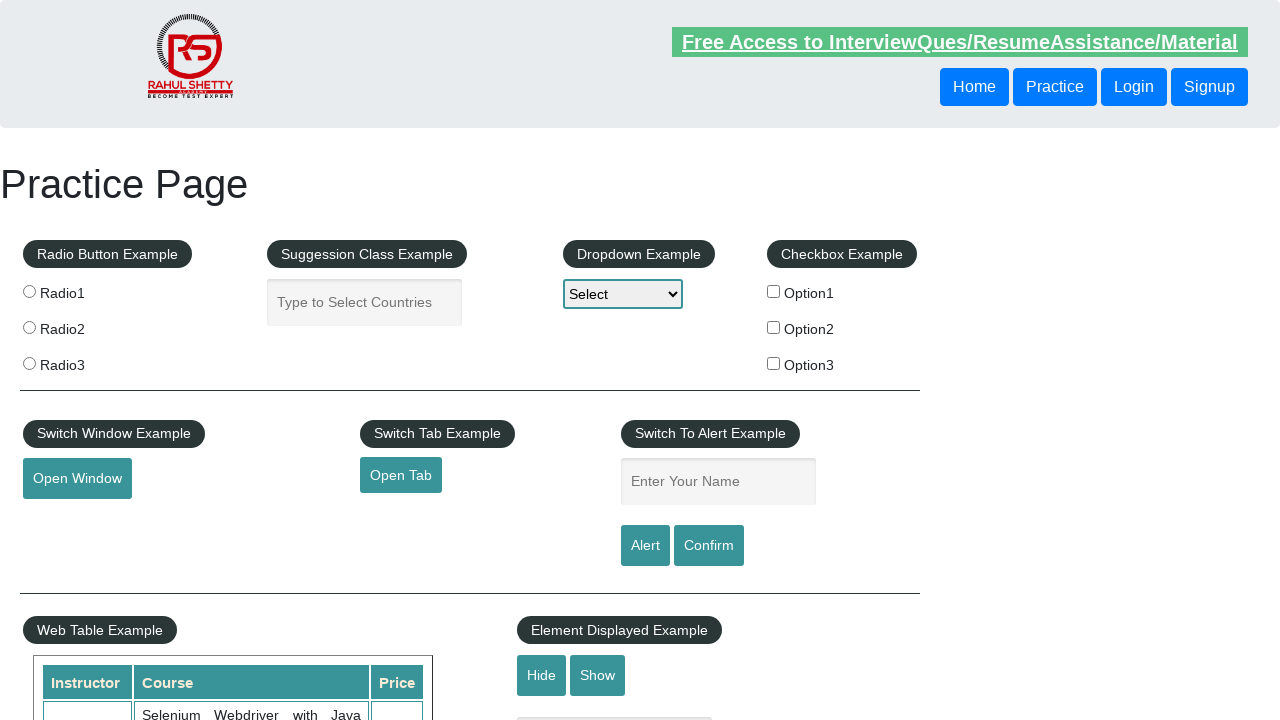

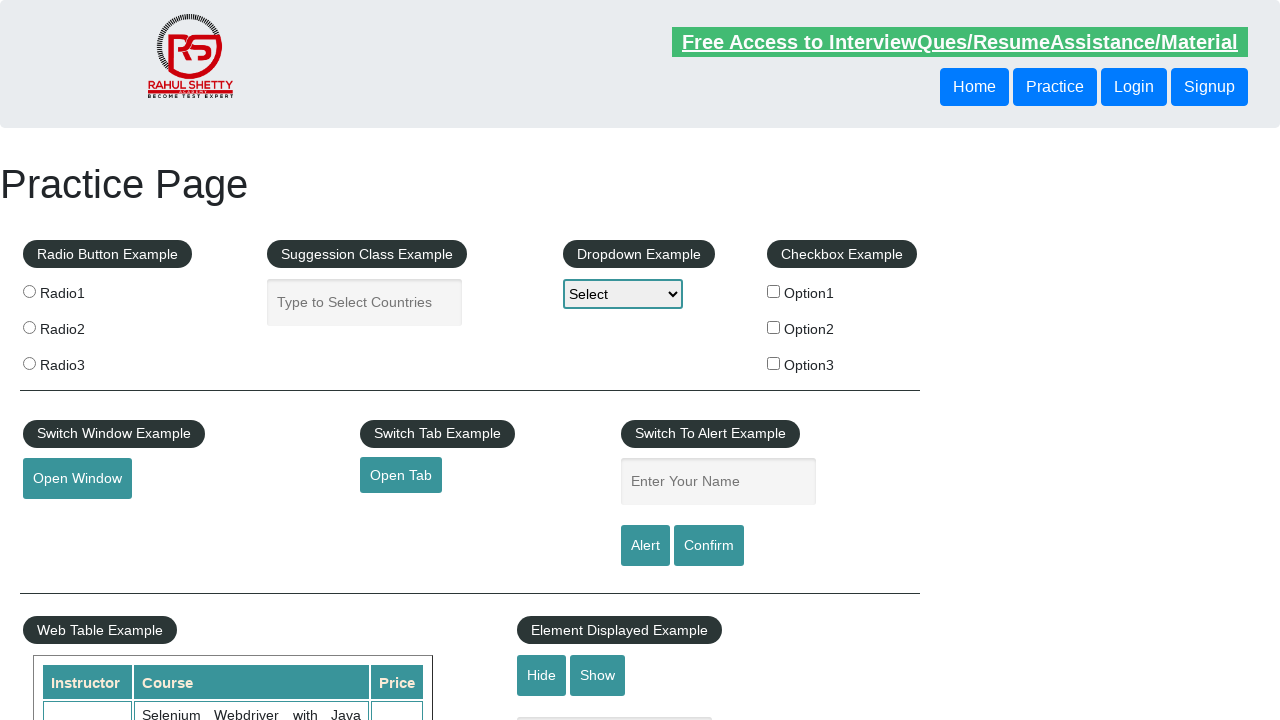